Navigates through Oracle Java API documentation by switching between multiple iframes and clicking on package, class, and method links

Starting URL: https://docs.oracle.com/javase/8/docs/api/

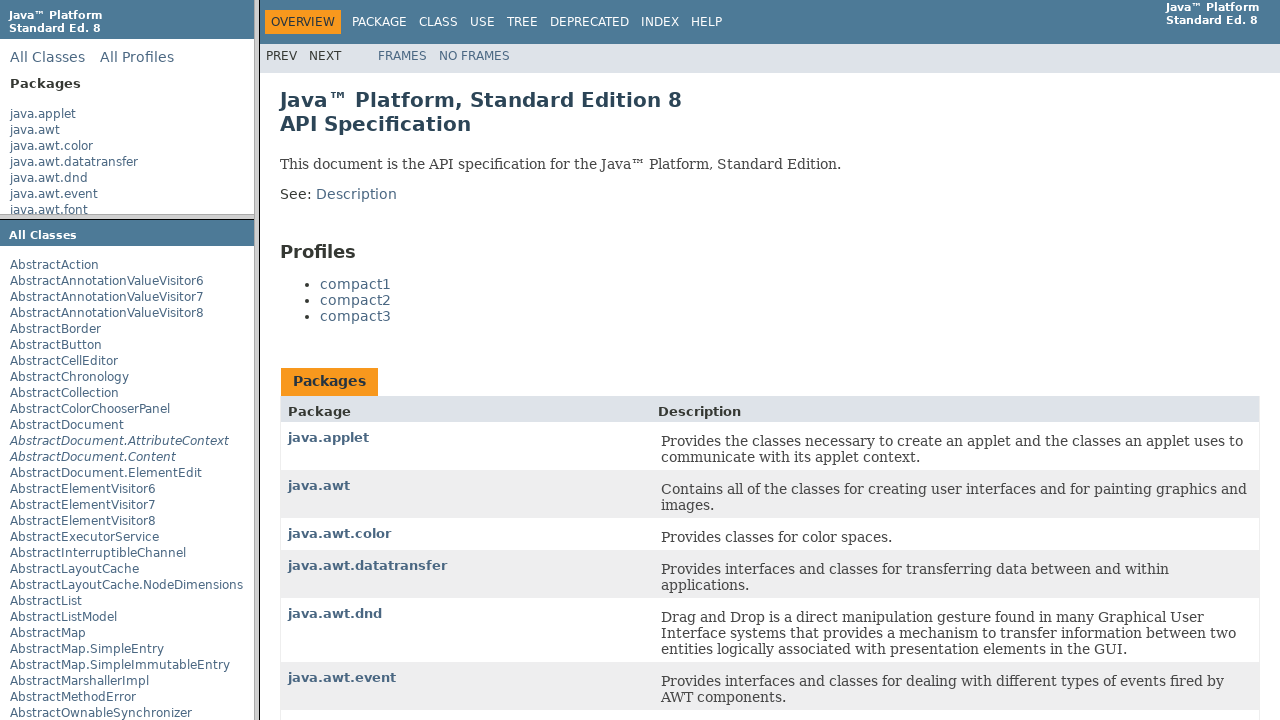

Switched to packageListFrame
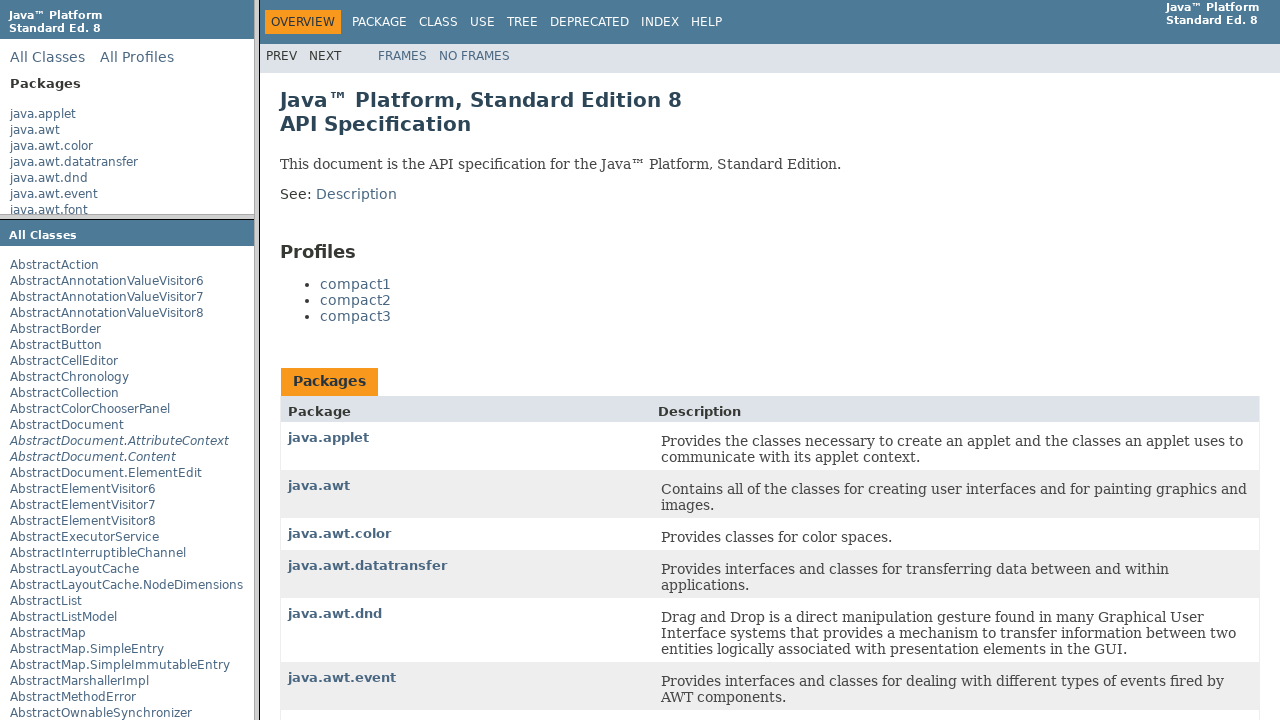

Clicked on a package in the package list at (52, 146) on xpath=//ul[@title='Packages']//descendant::*[6]
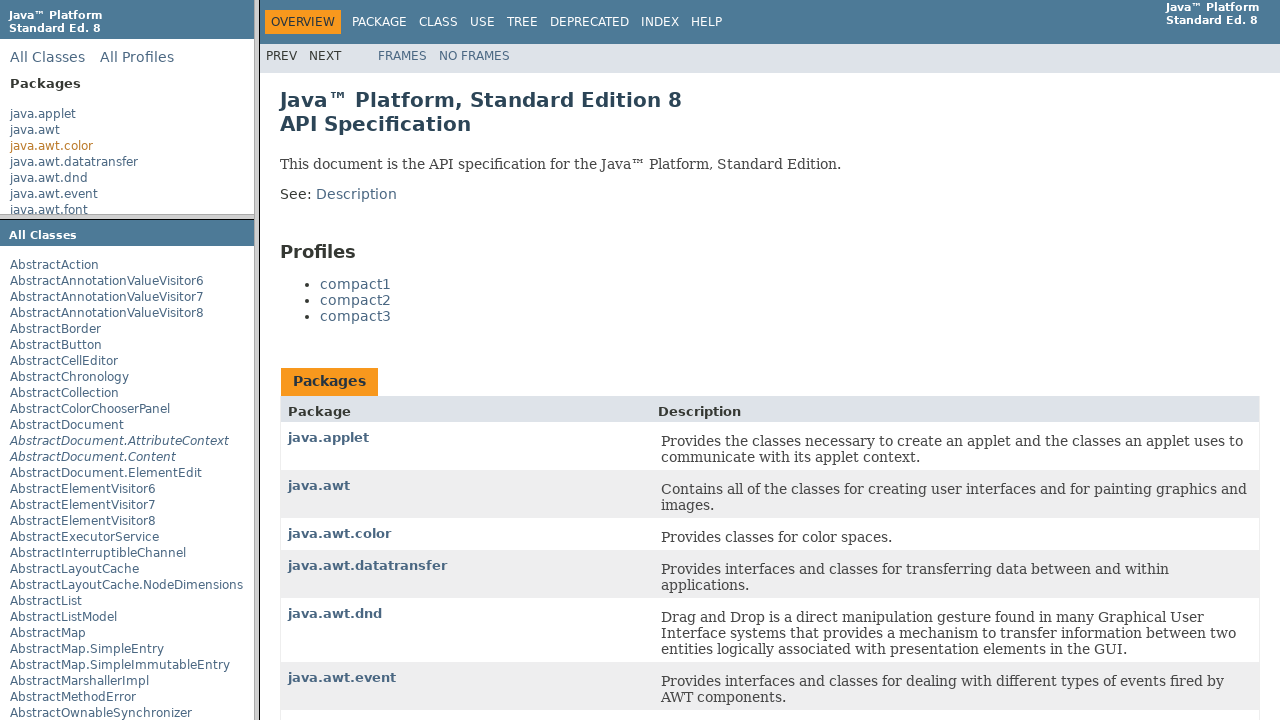

Switched to packageFrame
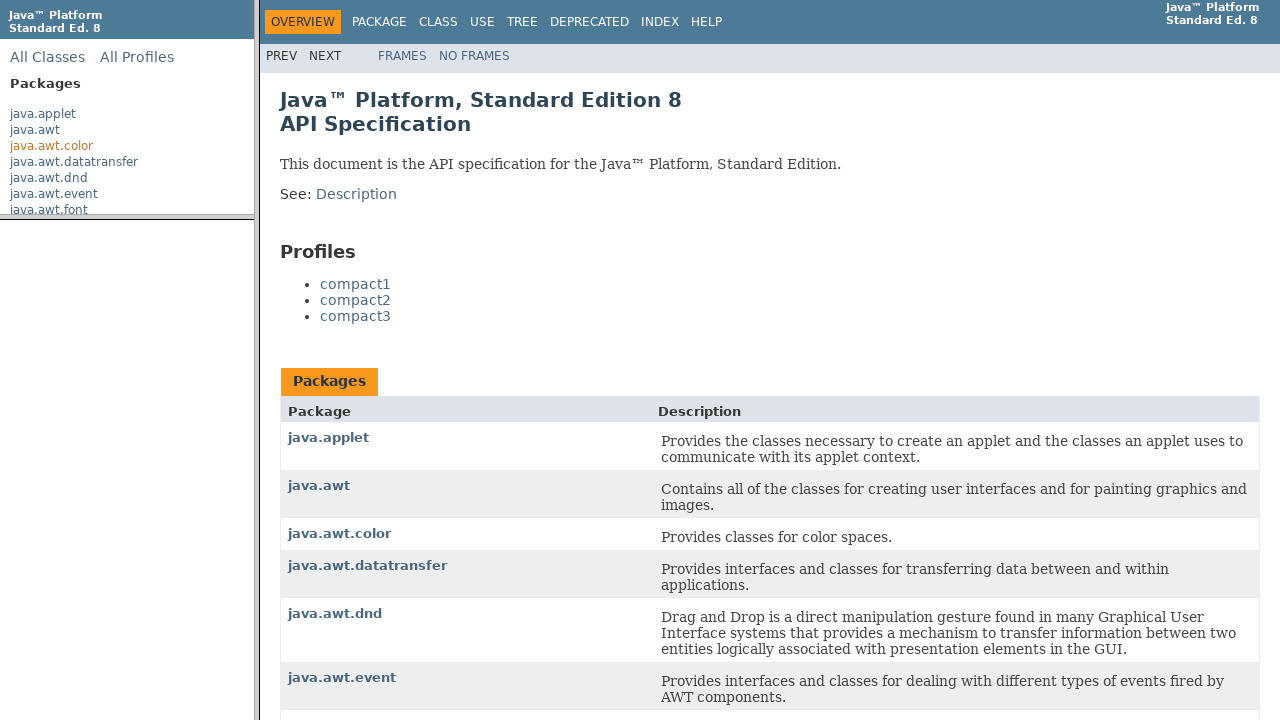

Clicked on ColorSpace class link at (44, 295) on xpath=/html/body/div/ul/li/a[text()='ColorSpace']
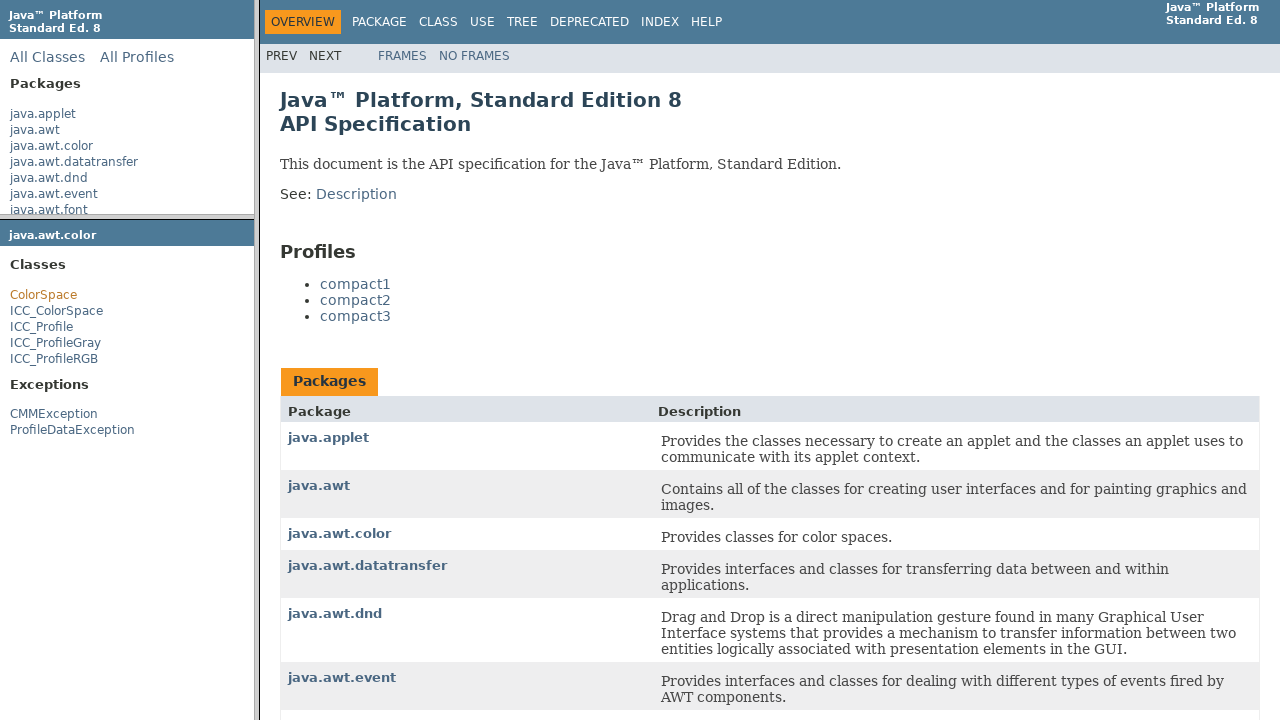

Switched to classFrame
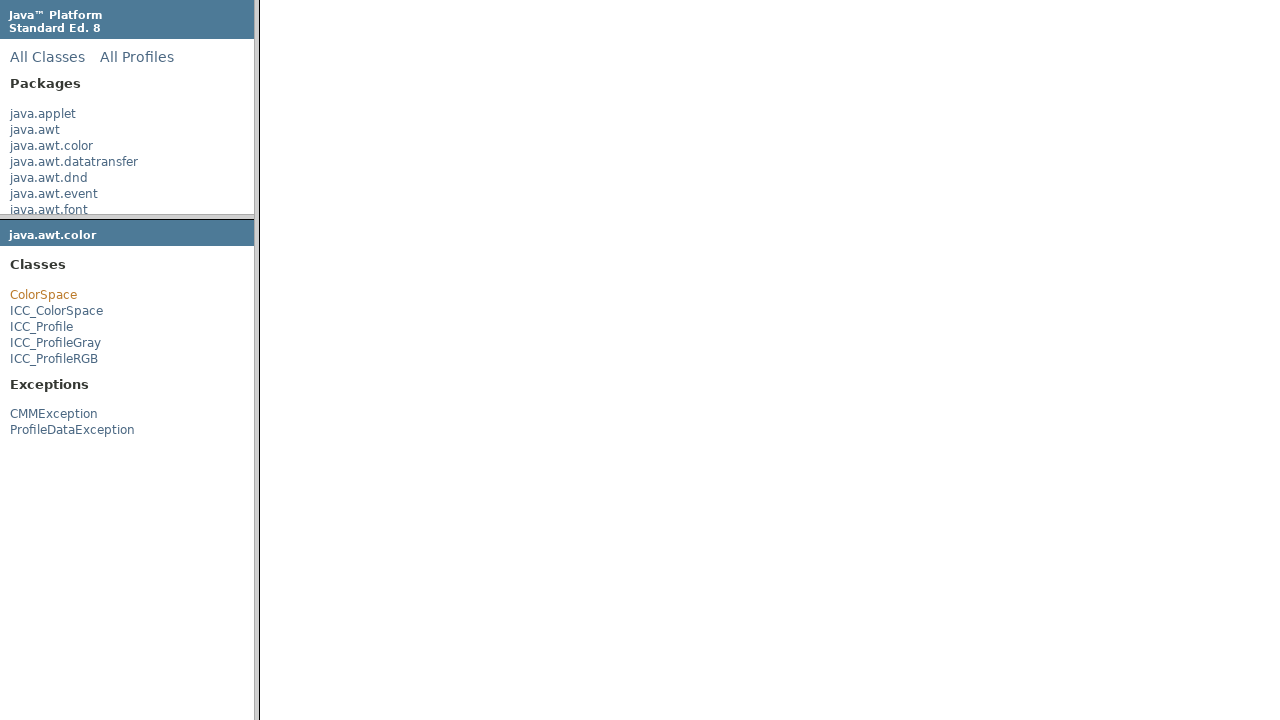

Clicked on a method/field link in the class documentation at (747, 80) on xpath=/html/body/div[2]/div[2]/ul[2]/li[4]/a
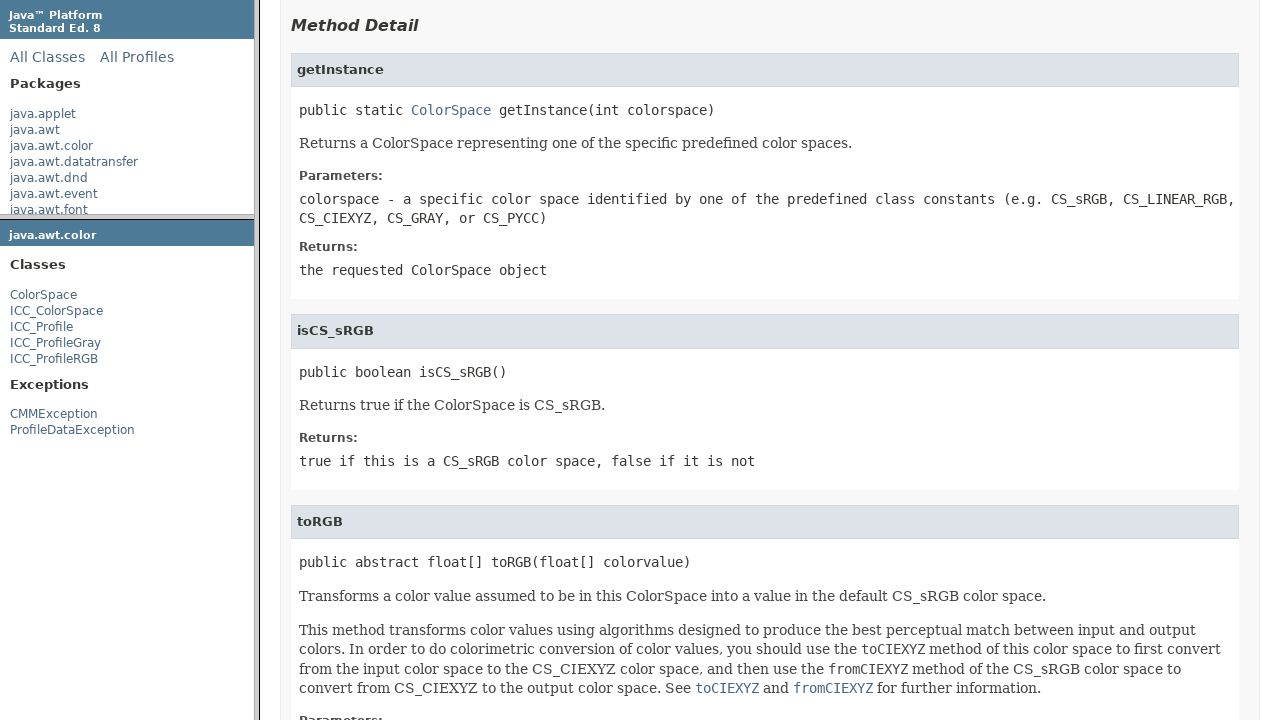

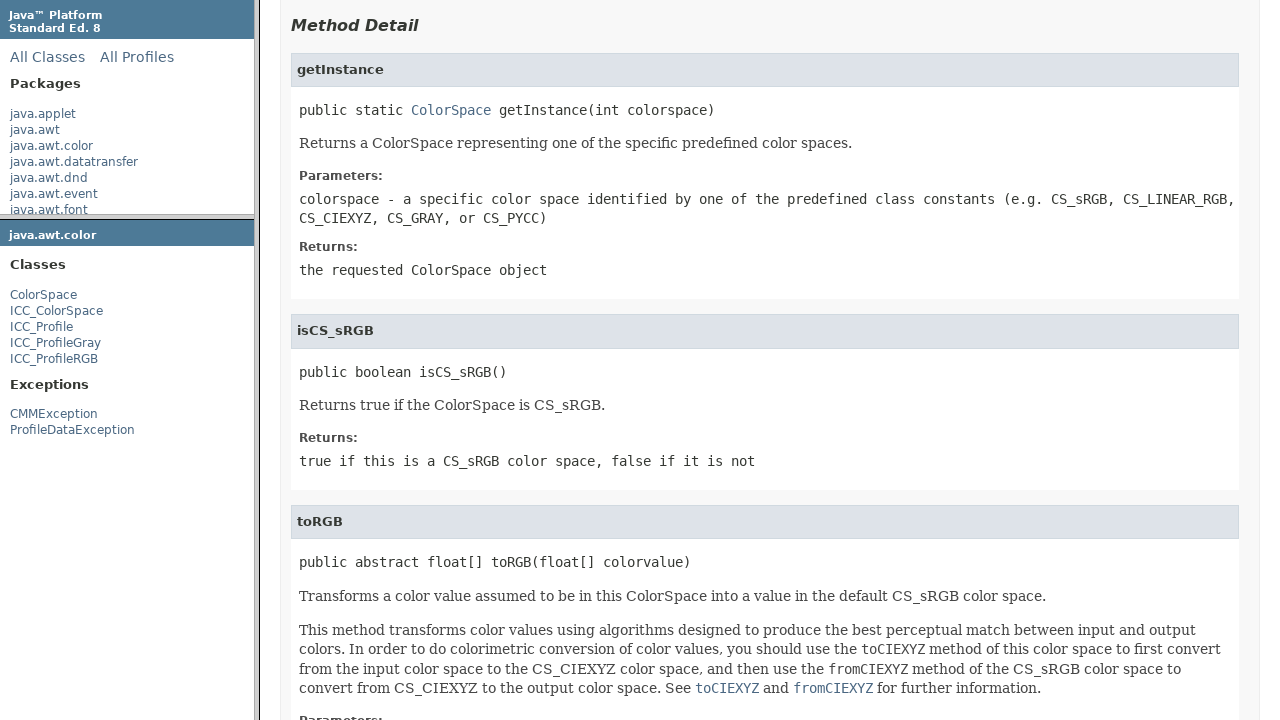